Tests that a todo item is removed when an empty text string is entered during edit

Starting URL: https://demo.playwright.dev/todomvc

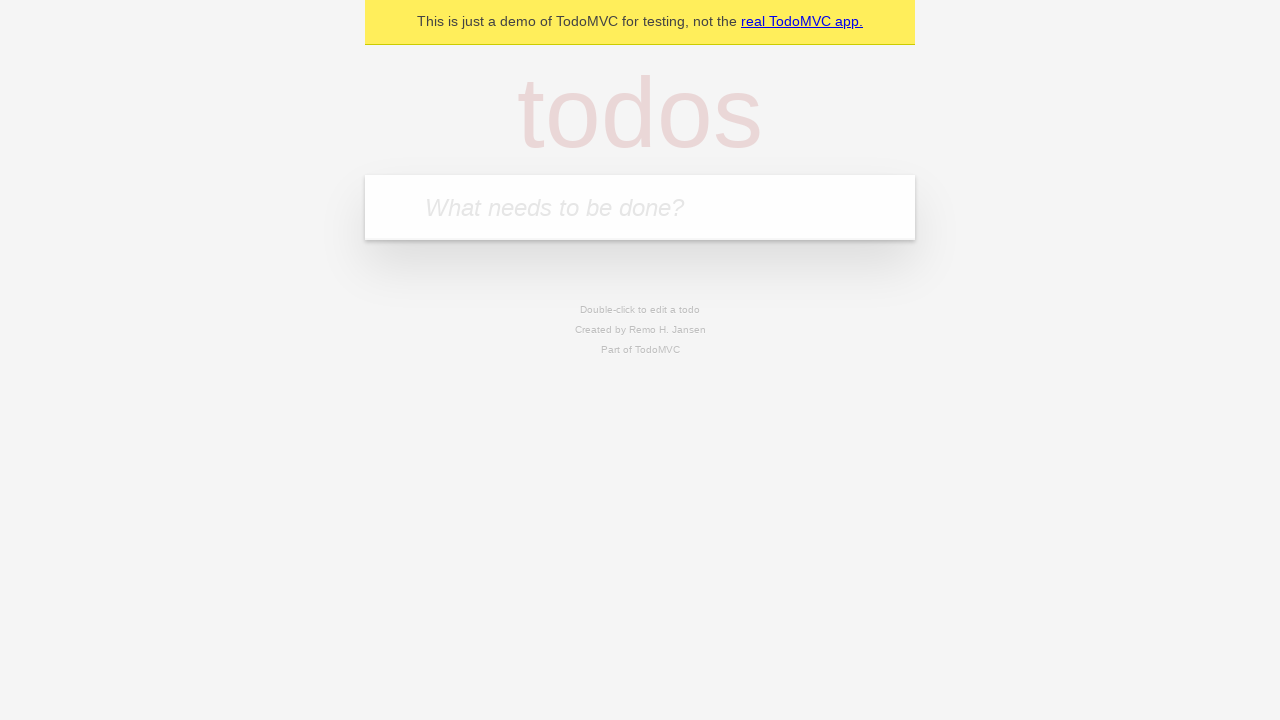

Filled todo input with 'buy some cheese' on internal:attr=[placeholder="What needs to be done?"i]
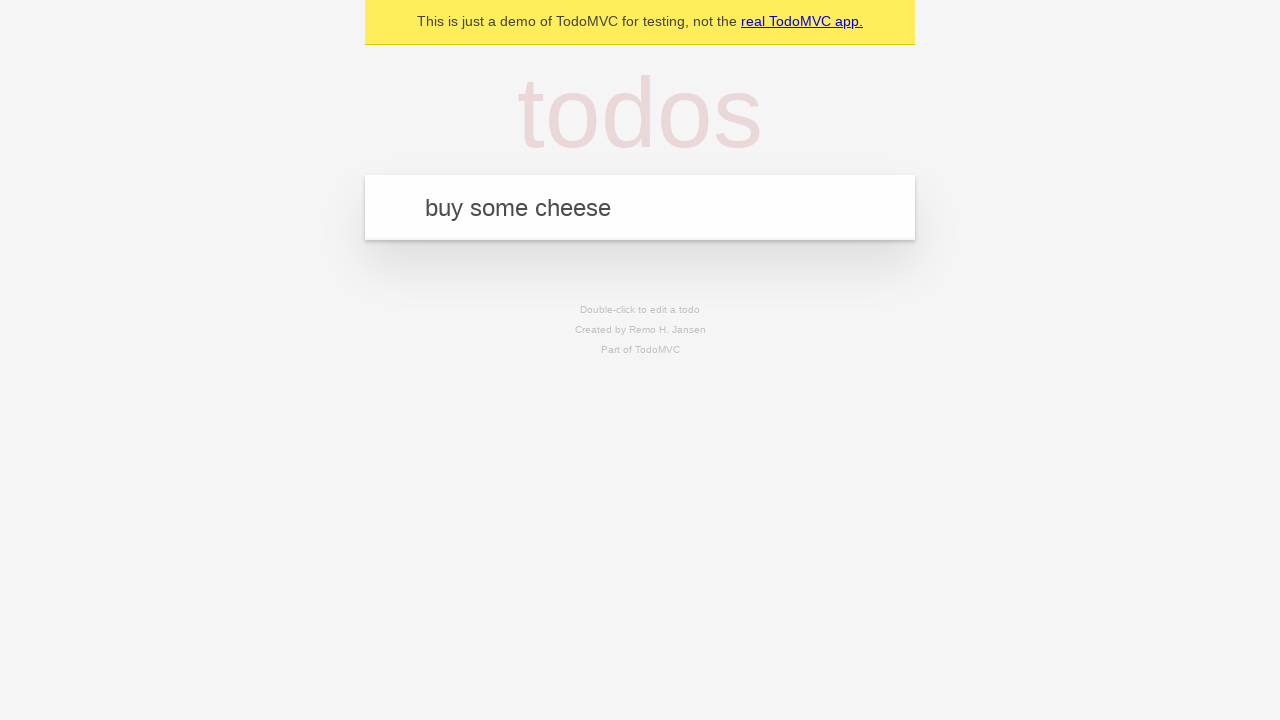

Pressed Enter to create todo 'buy some cheese' on internal:attr=[placeholder="What needs to be done?"i]
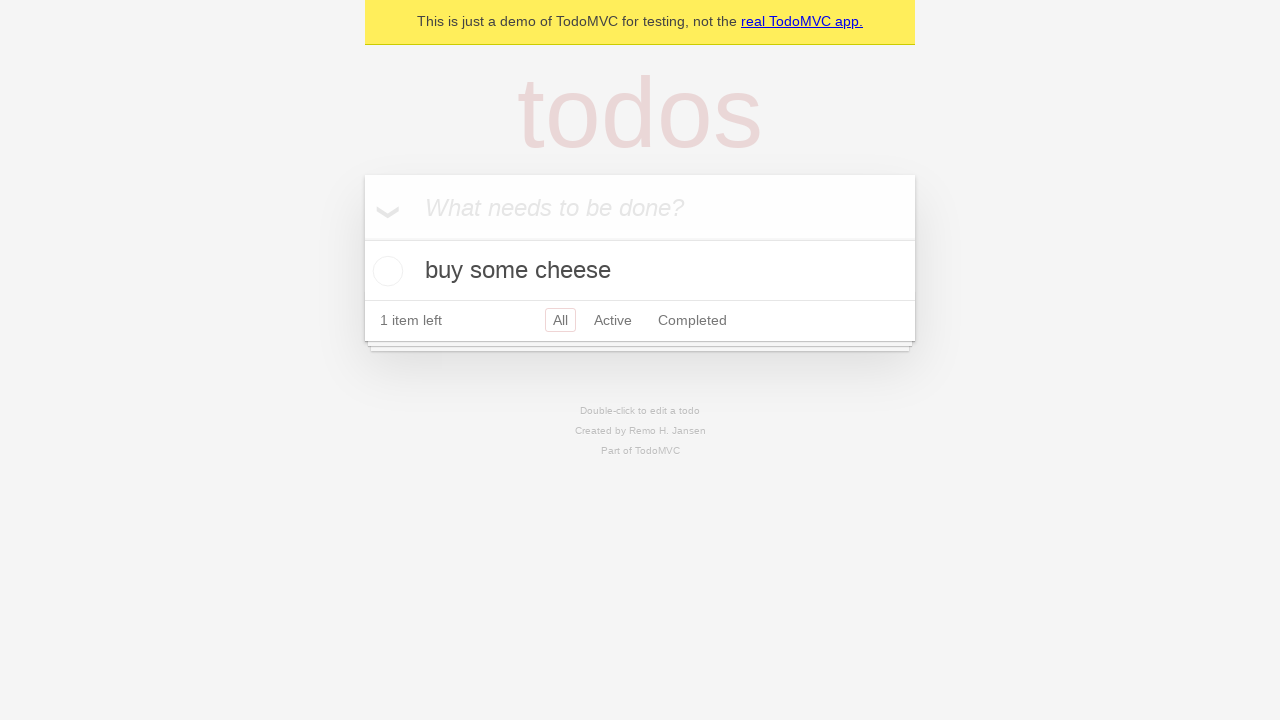

Filled todo input with 'feed the cat' on internal:attr=[placeholder="What needs to be done?"i]
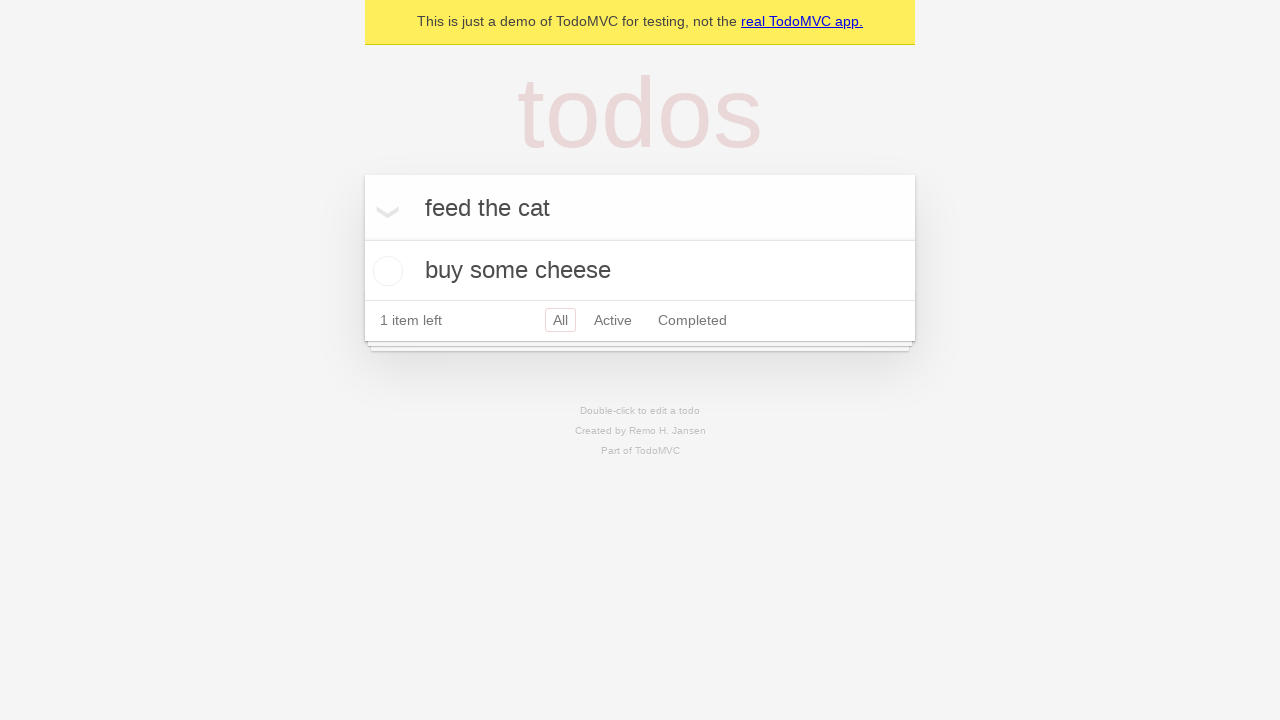

Pressed Enter to create todo 'feed the cat' on internal:attr=[placeholder="What needs to be done?"i]
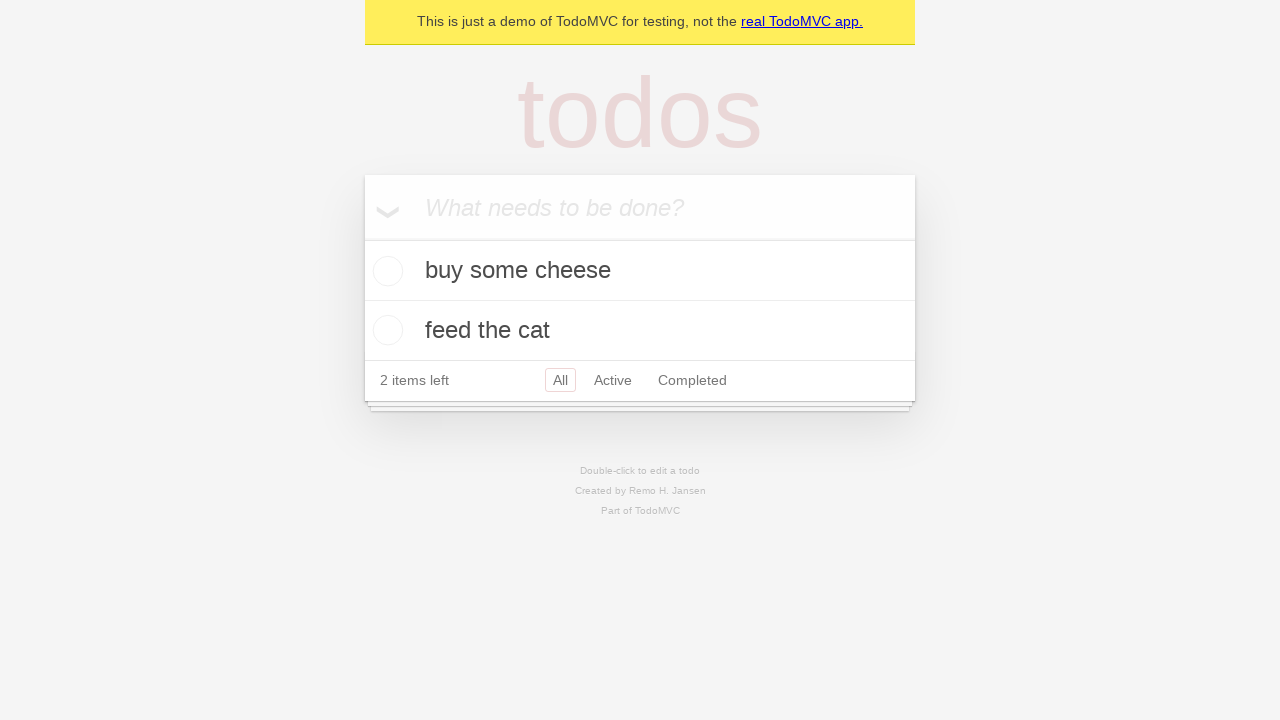

Filled todo input with 'book a doctors appointment' on internal:attr=[placeholder="What needs to be done?"i]
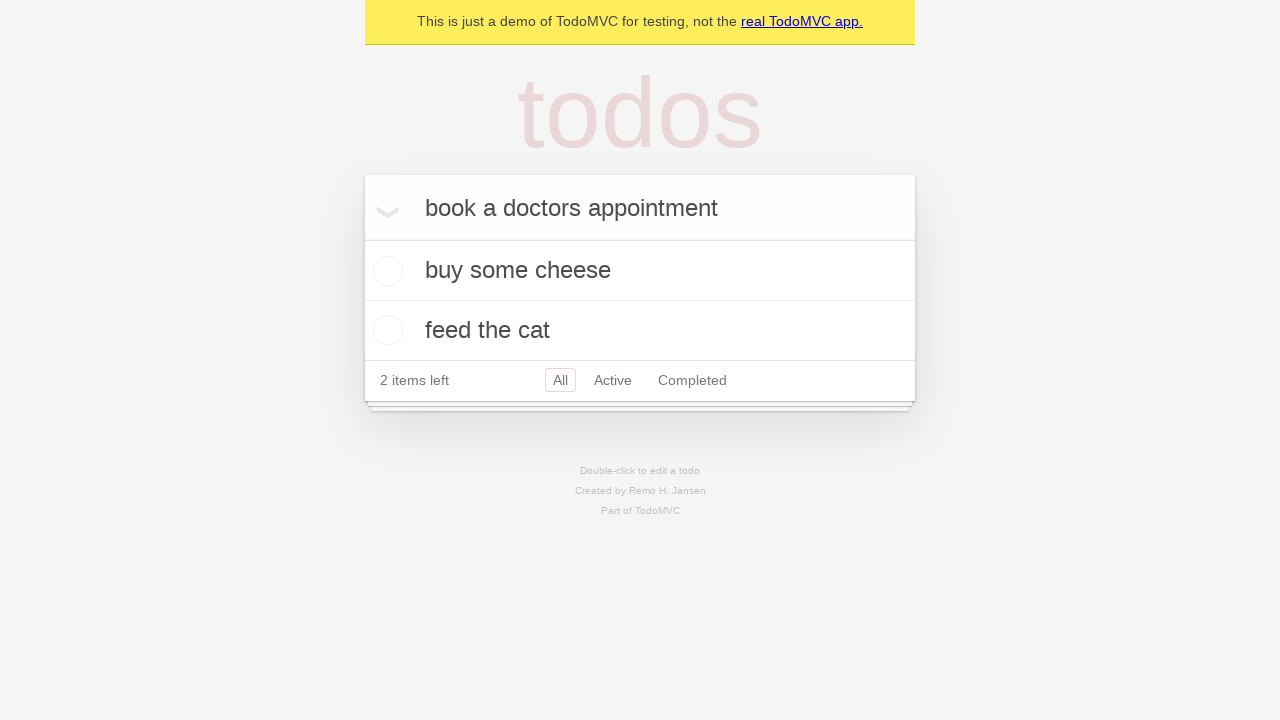

Pressed Enter to create todo 'book a doctors appointment' on internal:attr=[placeholder="What needs to be done?"i]
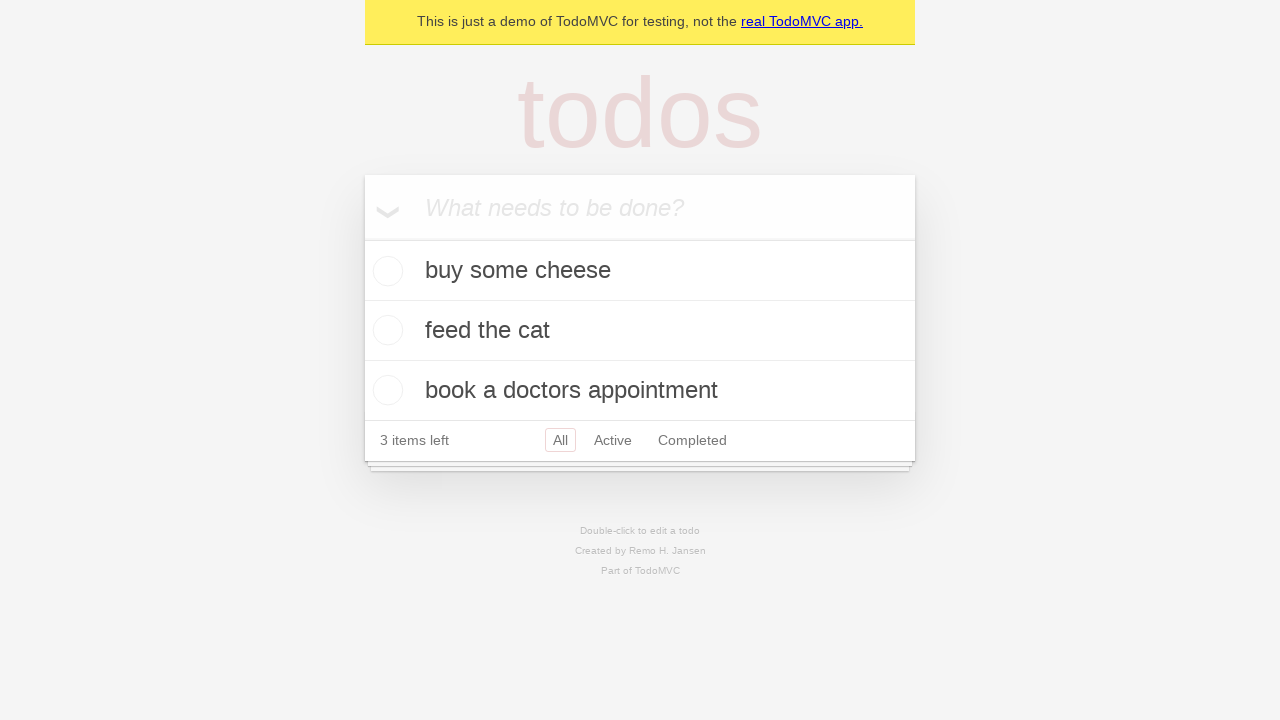

Double-clicked second todo item to enter edit mode at (640, 331) on internal:testid=[data-testid="todo-item"s] >> nth=1
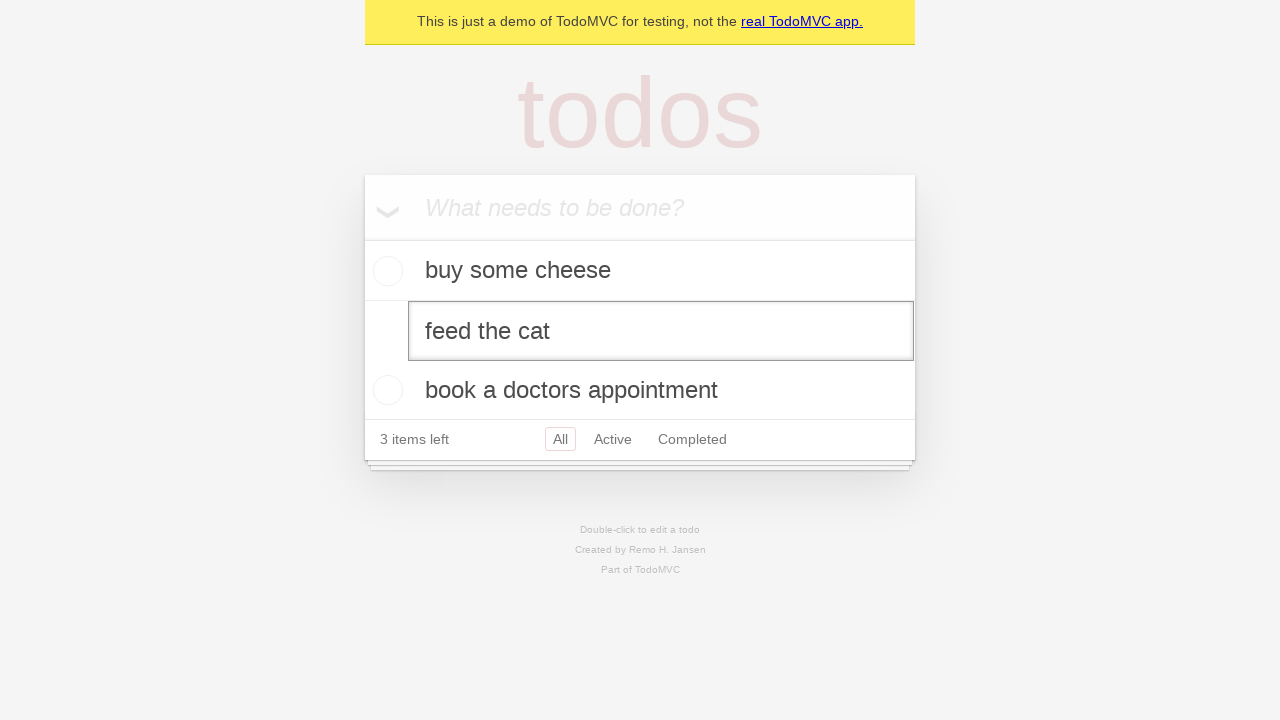

Cleared the edit textbox with empty string on internal:testid=[data-testid="todo-item"s] >> nth=1 >> internal:role=textbox[nam
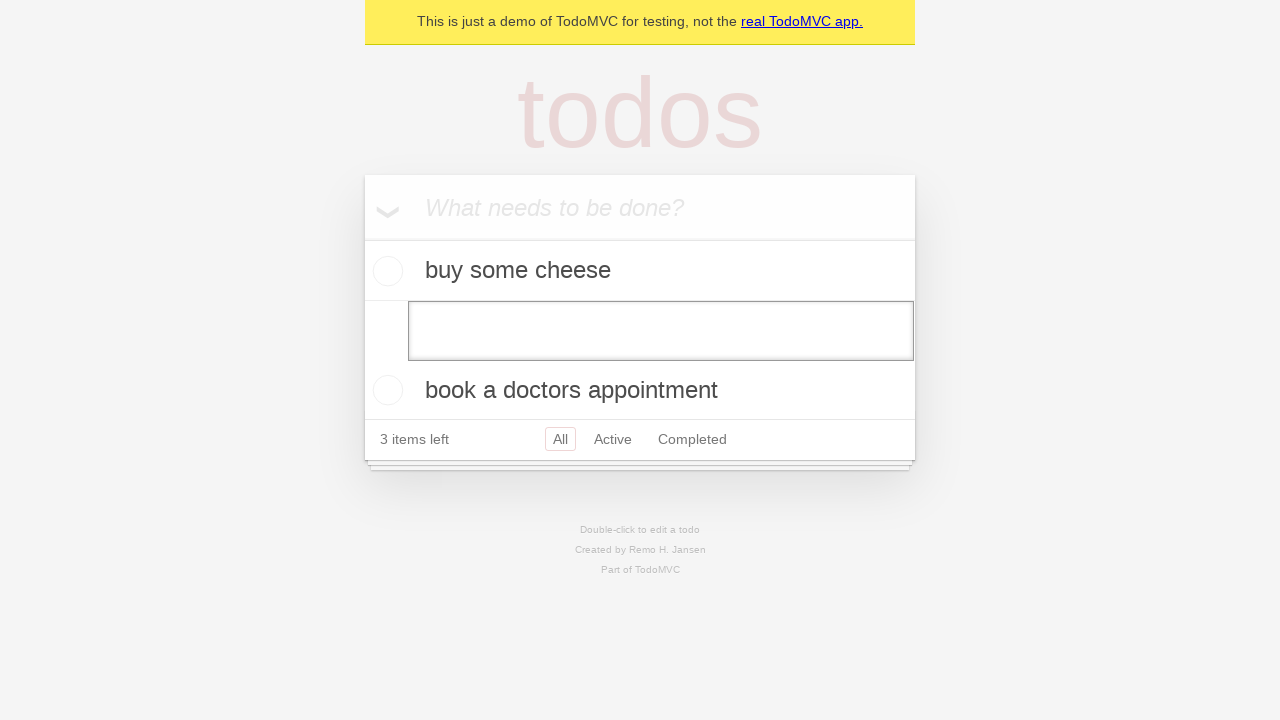

Pressed Enter to confirm edit with empty text, removing the todo item on internal:testid=[data-testid="todo-item"s] >> nth=1 >> internal:role=textbox[nam
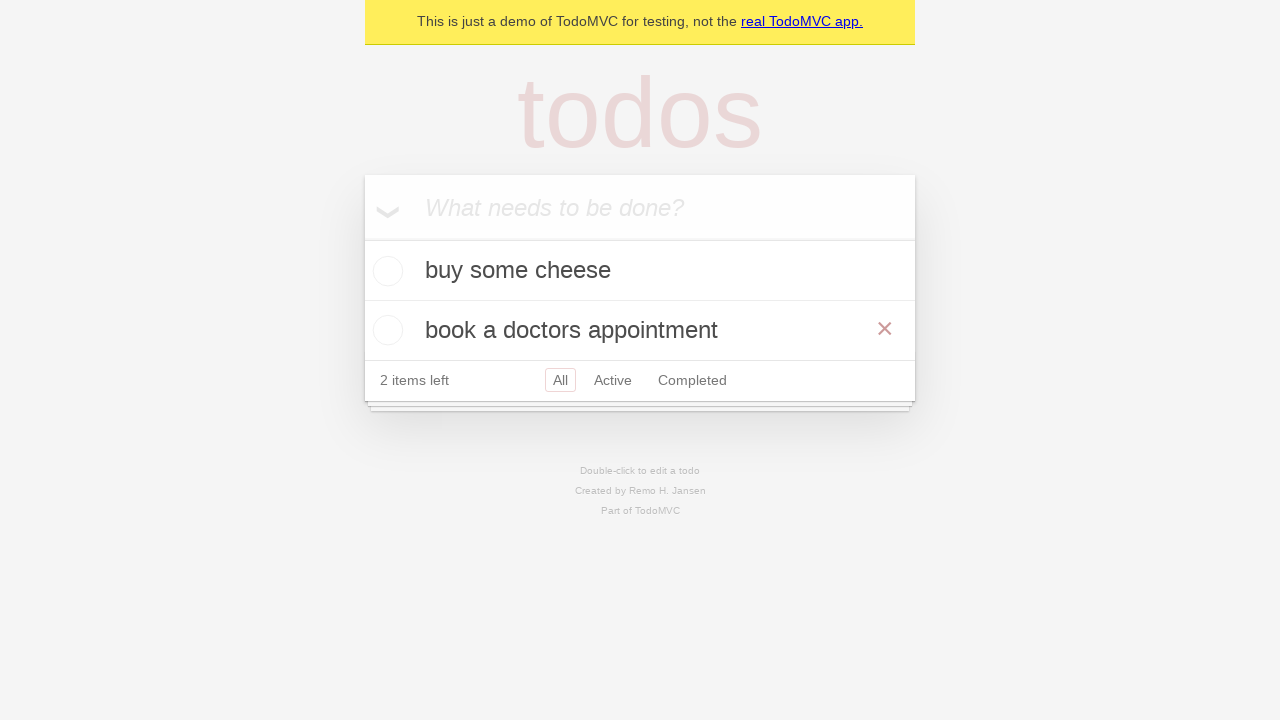

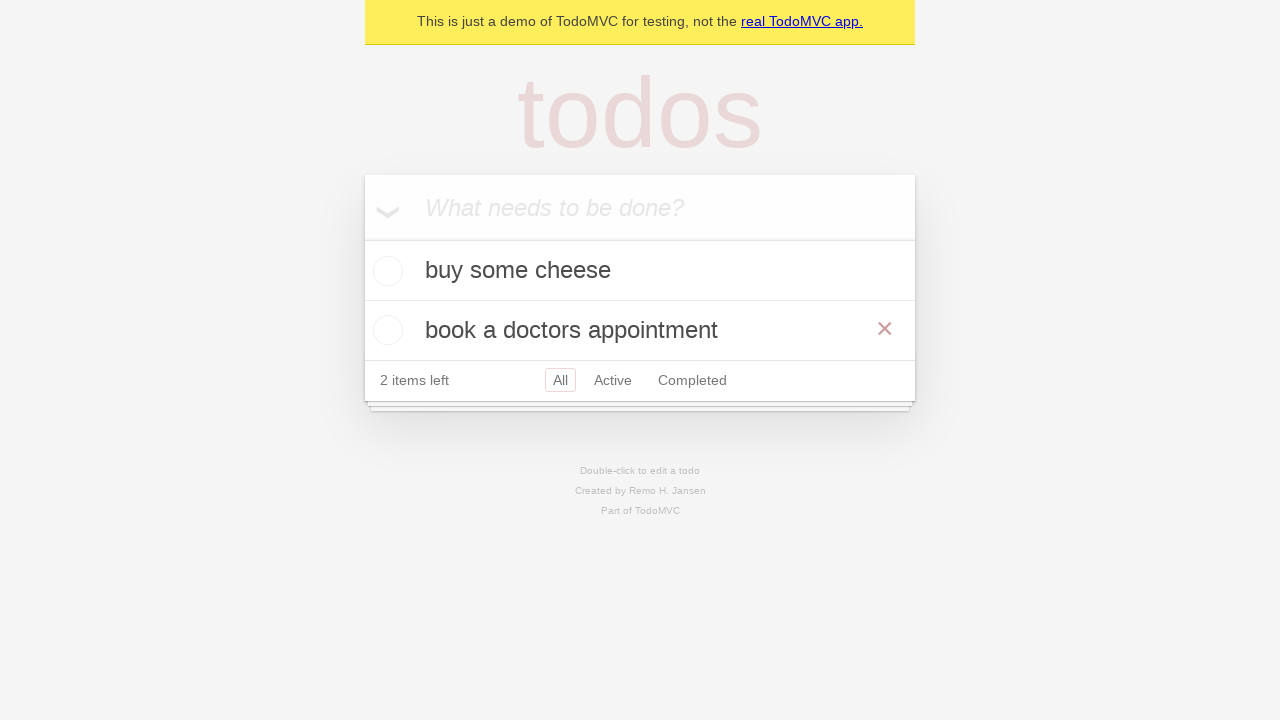